Tests accepting a JavaScript prompt alert with custom text input

Starting URL: https://the-internet.herokuapp.com/javascript_alerts

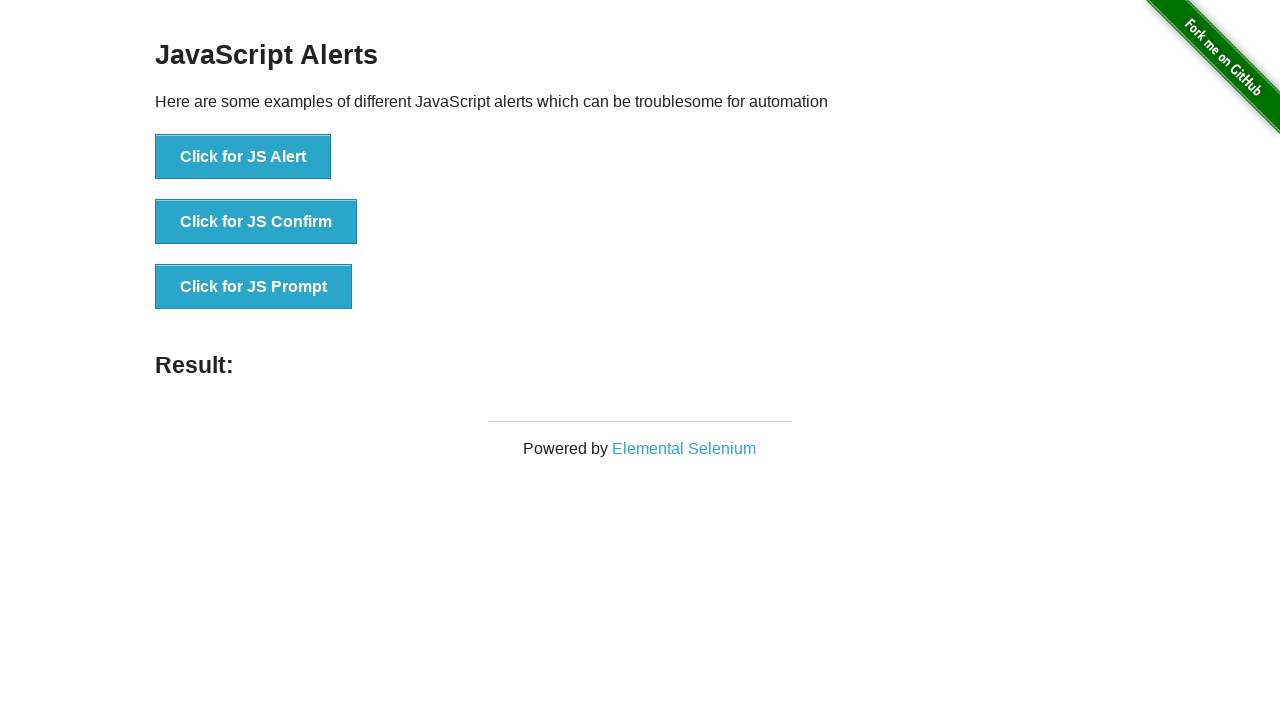

Set up dialog handler to accept prompt with text 'accept alert text'
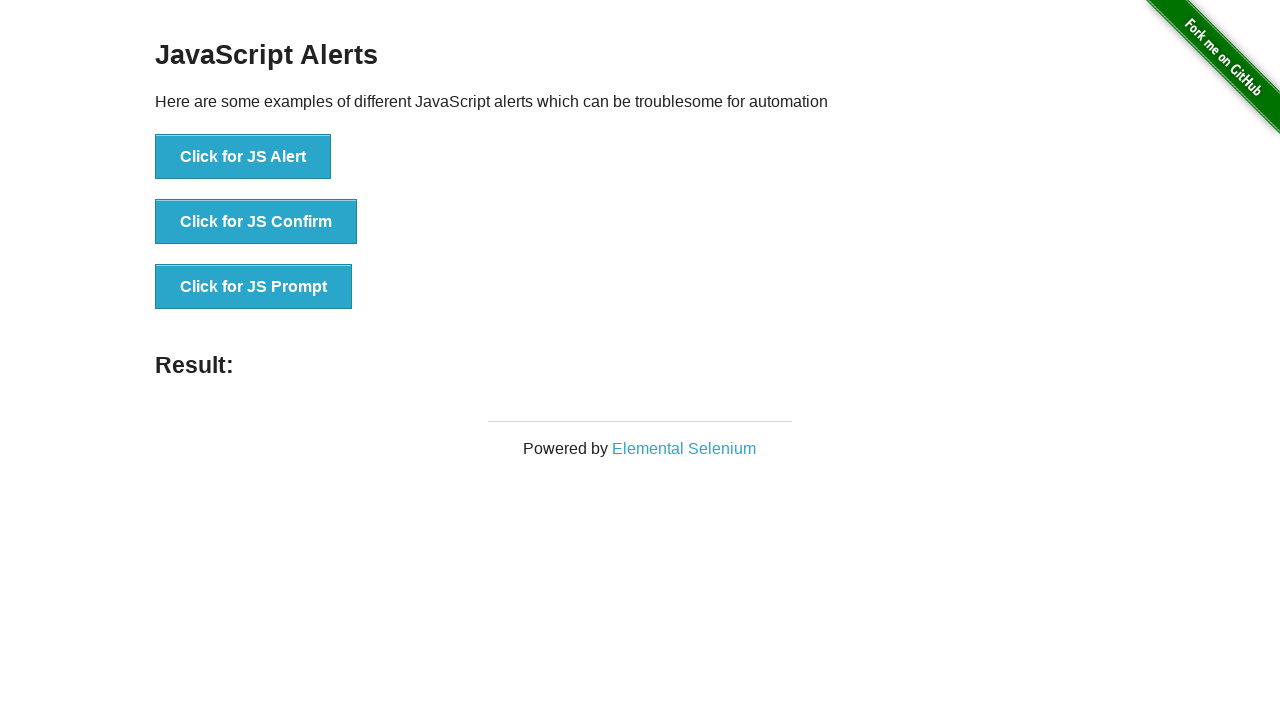

Clicked the JavaScript prompt button at (254, 287) on button[onclick='jsPrompt()']
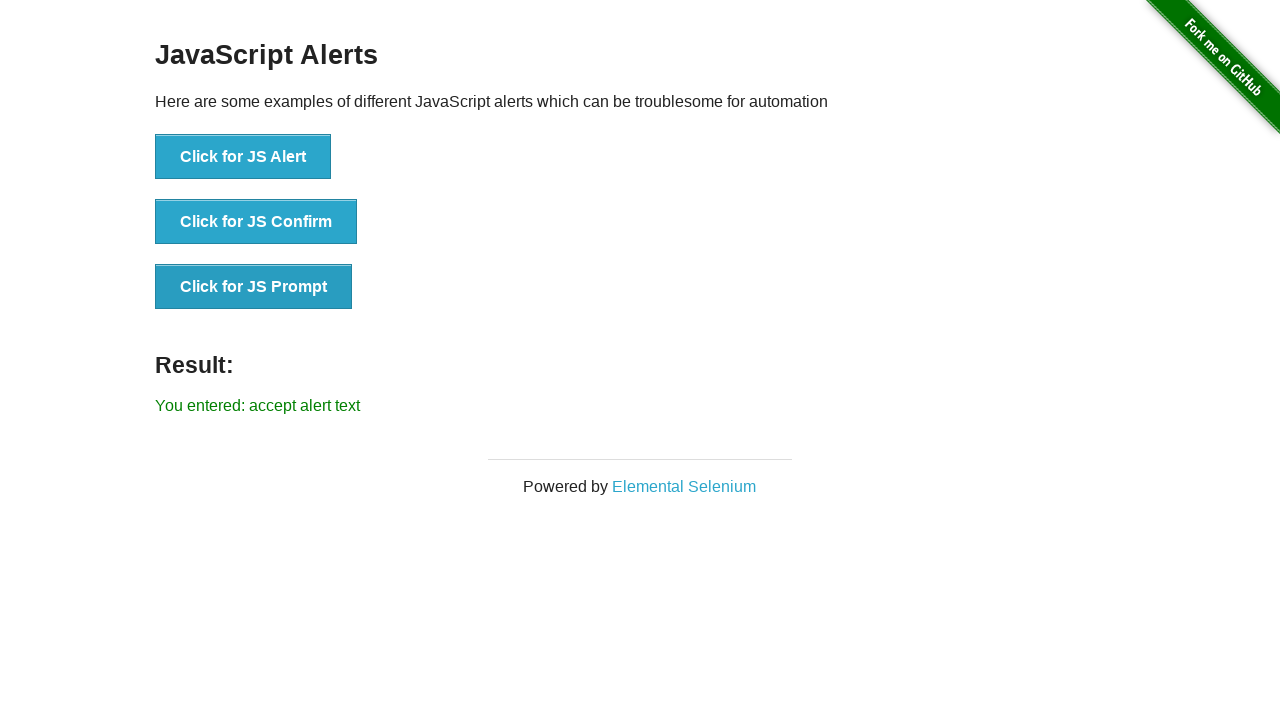

Prompt alert was accepted and result element loaded
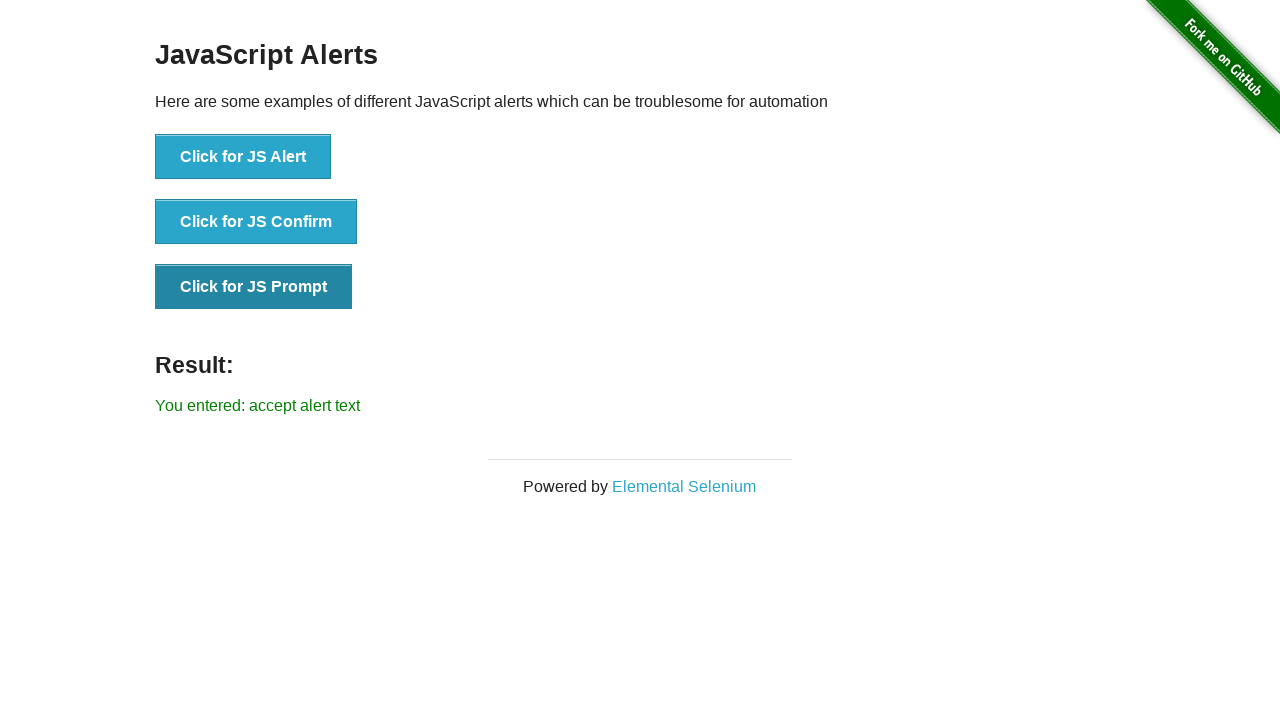

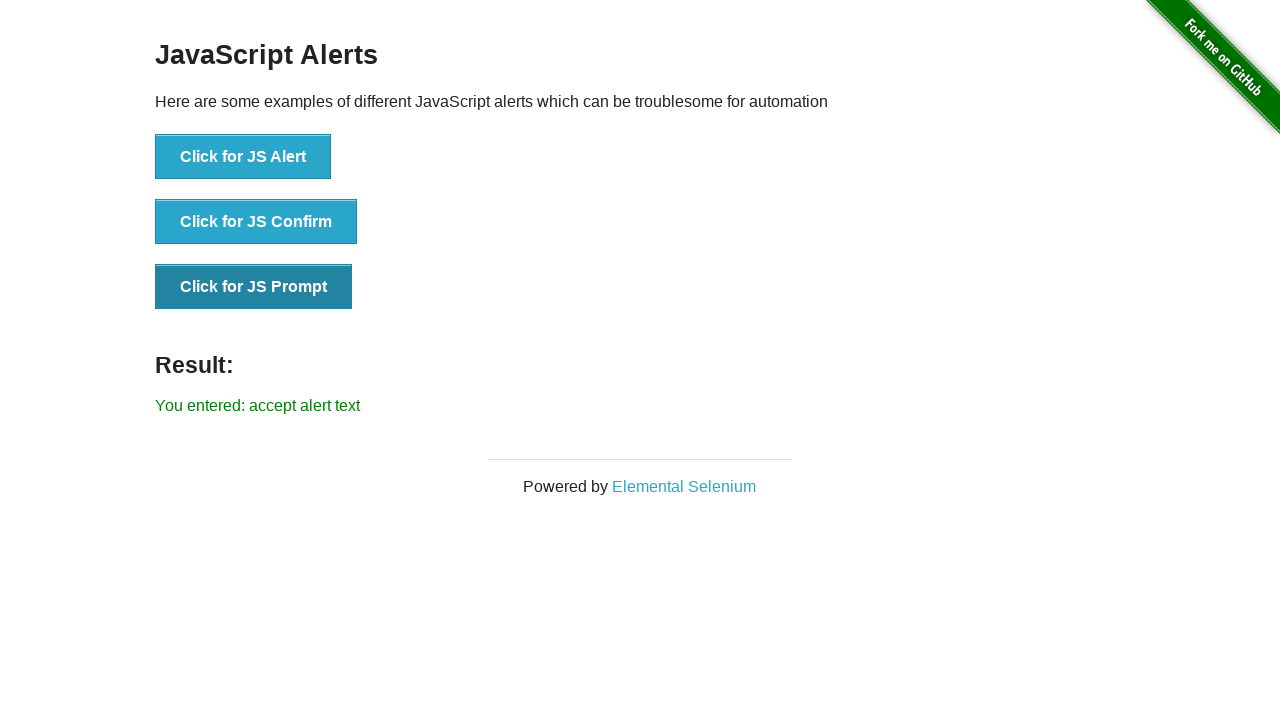